Verifies CSS styling of page elements including background colors of red and yellow sections and font size of the h1 heading element

Starting URL: https://kristinek.github.io/site/examples/po

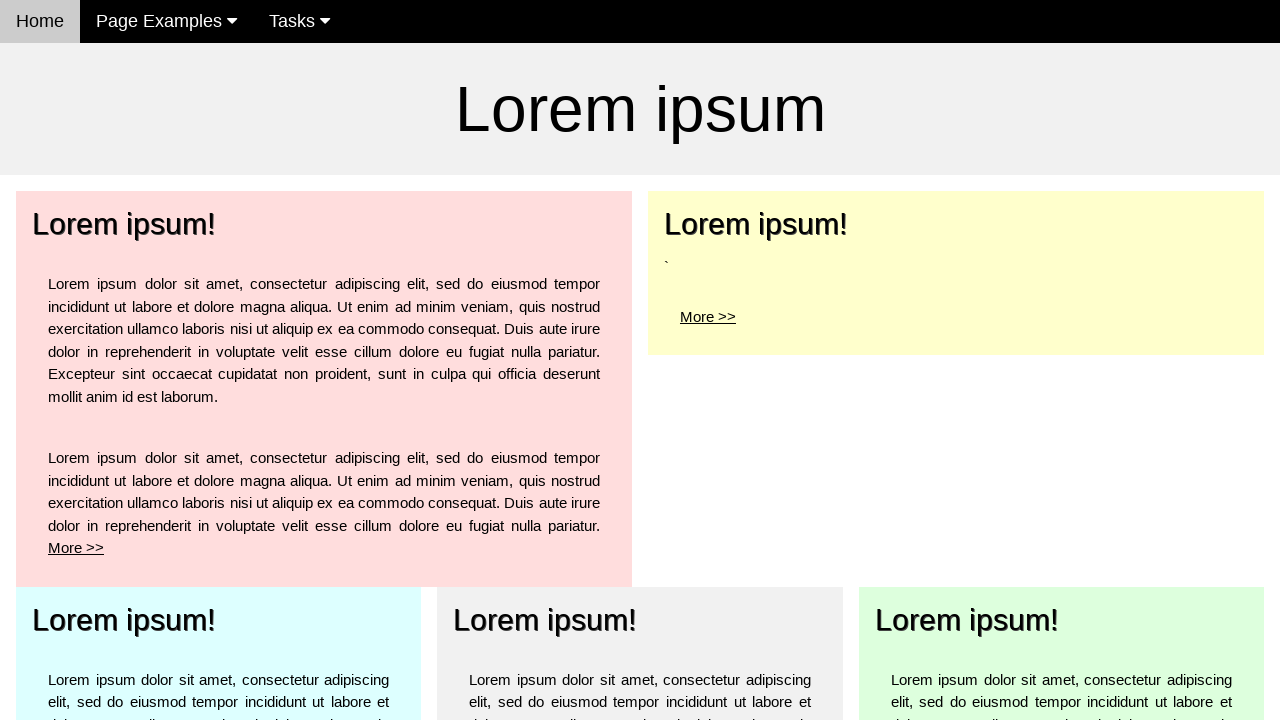

Navigated to test page
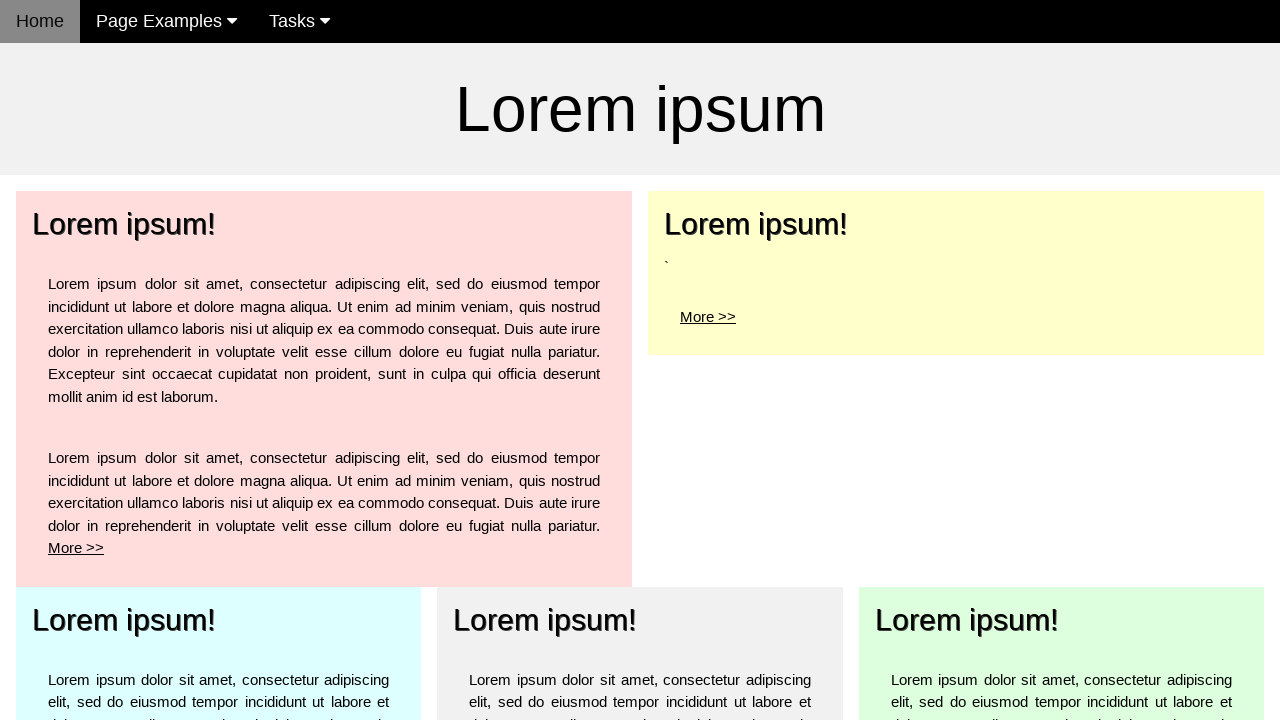

Red section element loaded
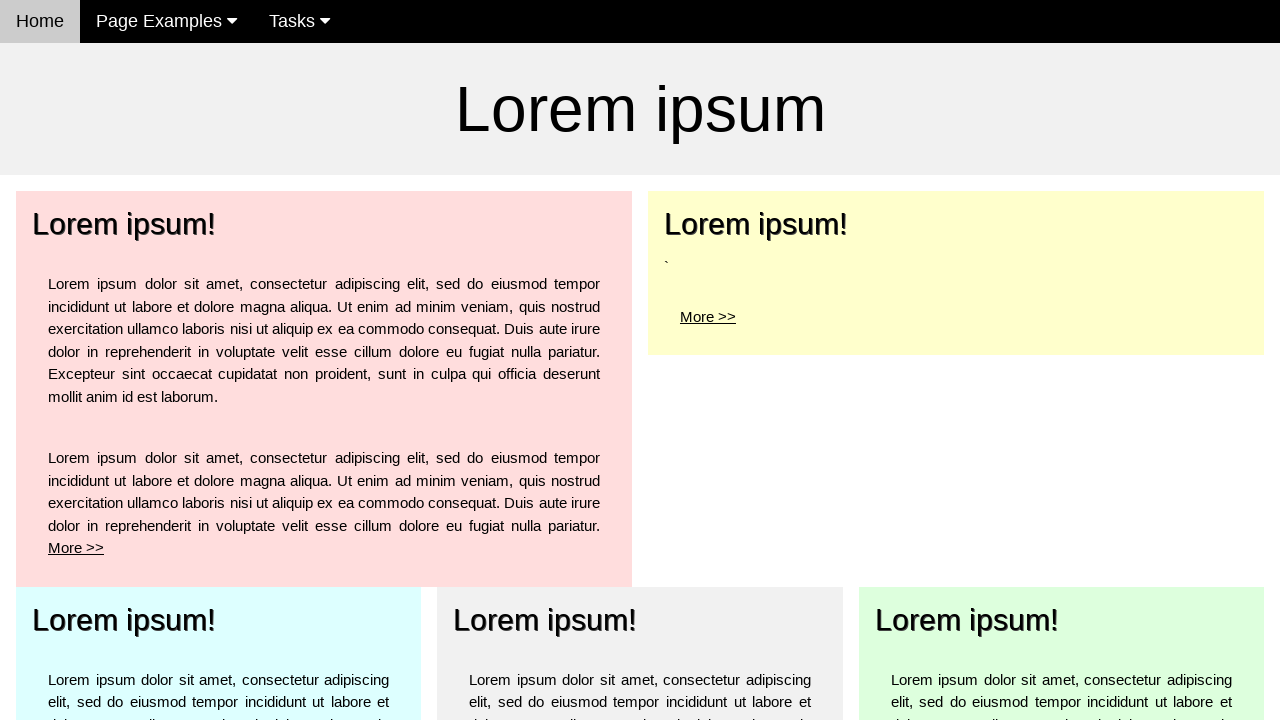

Retrieved red section background color: rgb(255, 221, 221)
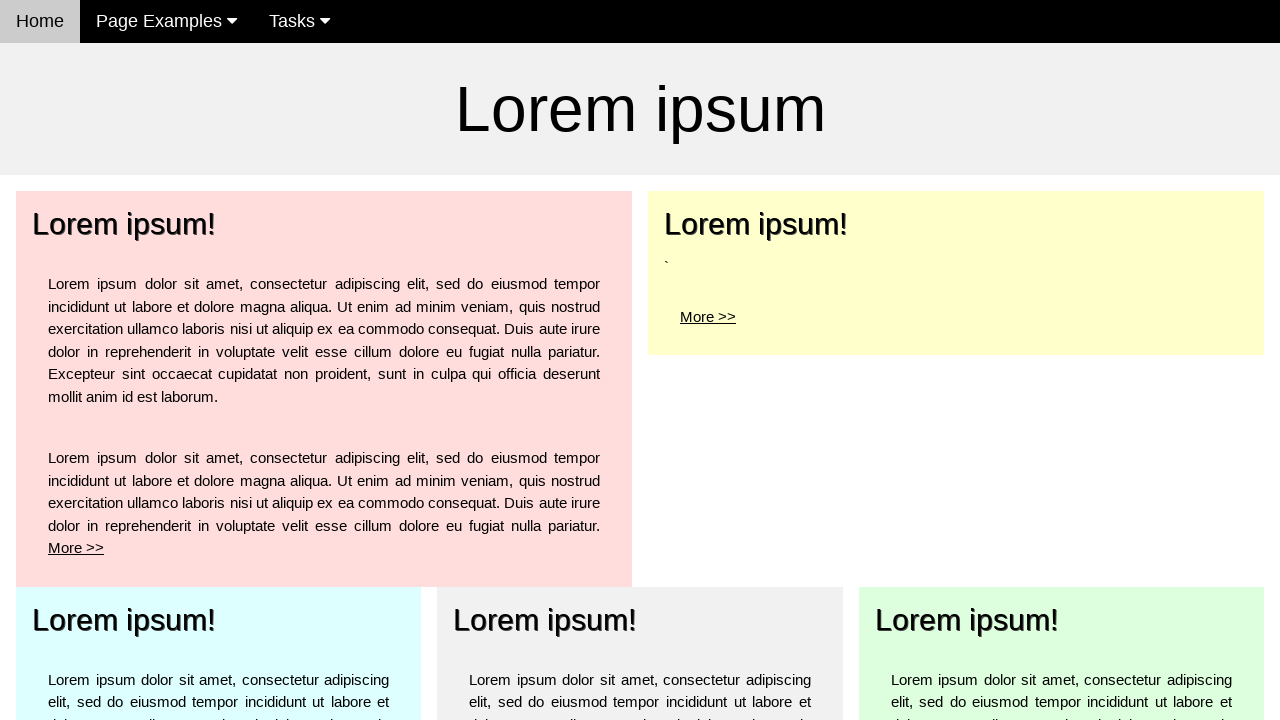

Verified red section background color is correct
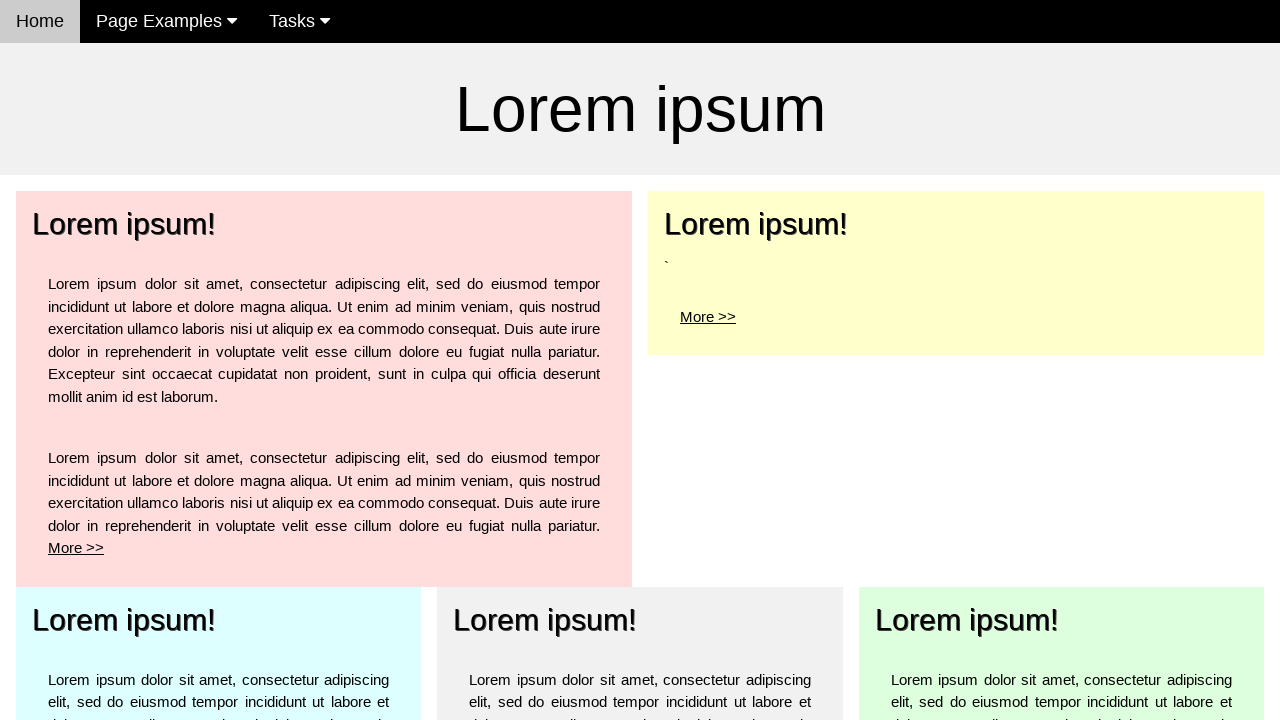

Retrieved yellow section background color: rgb(255, 255, 204)
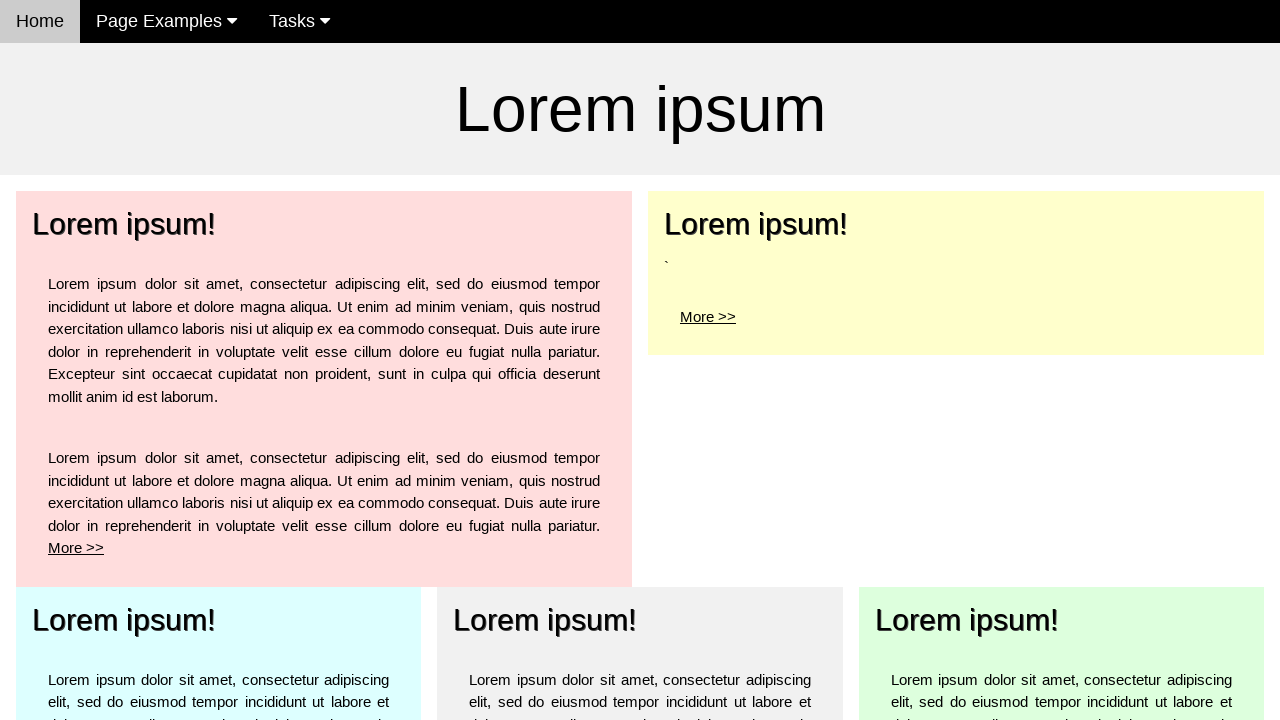

Verified yellow section background color is correct
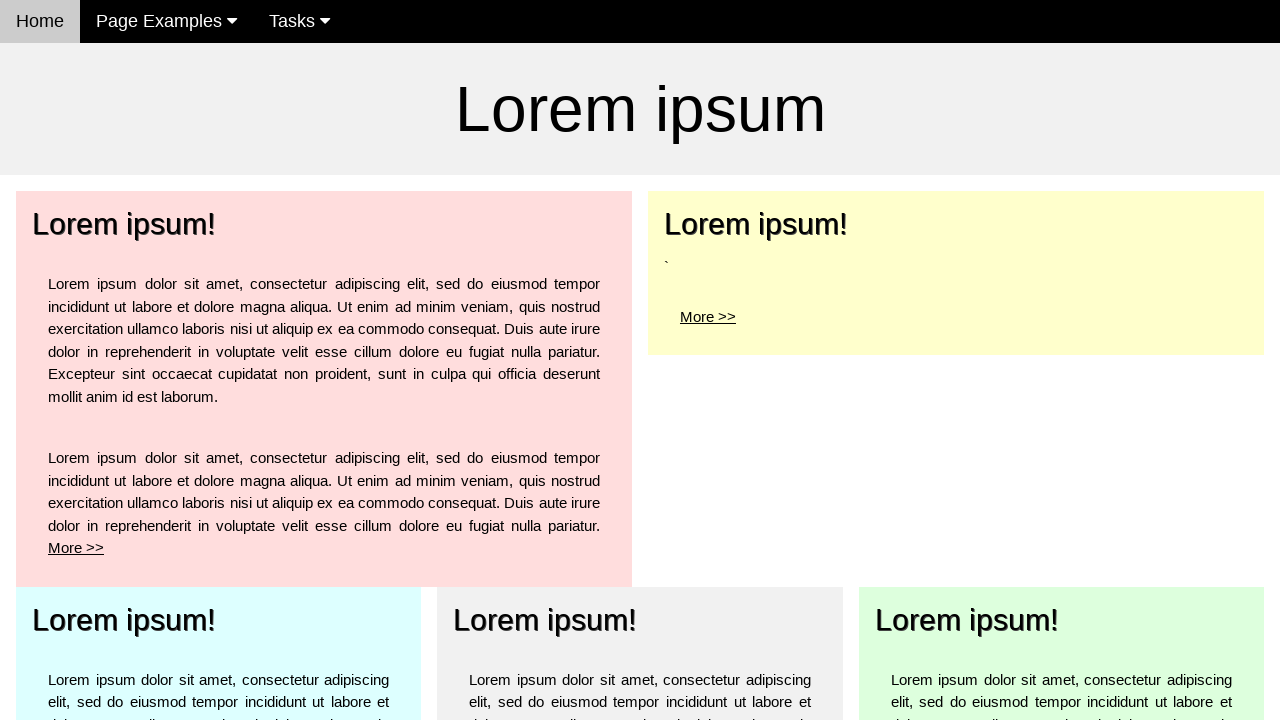

Retrieved h1 element font size: 64px
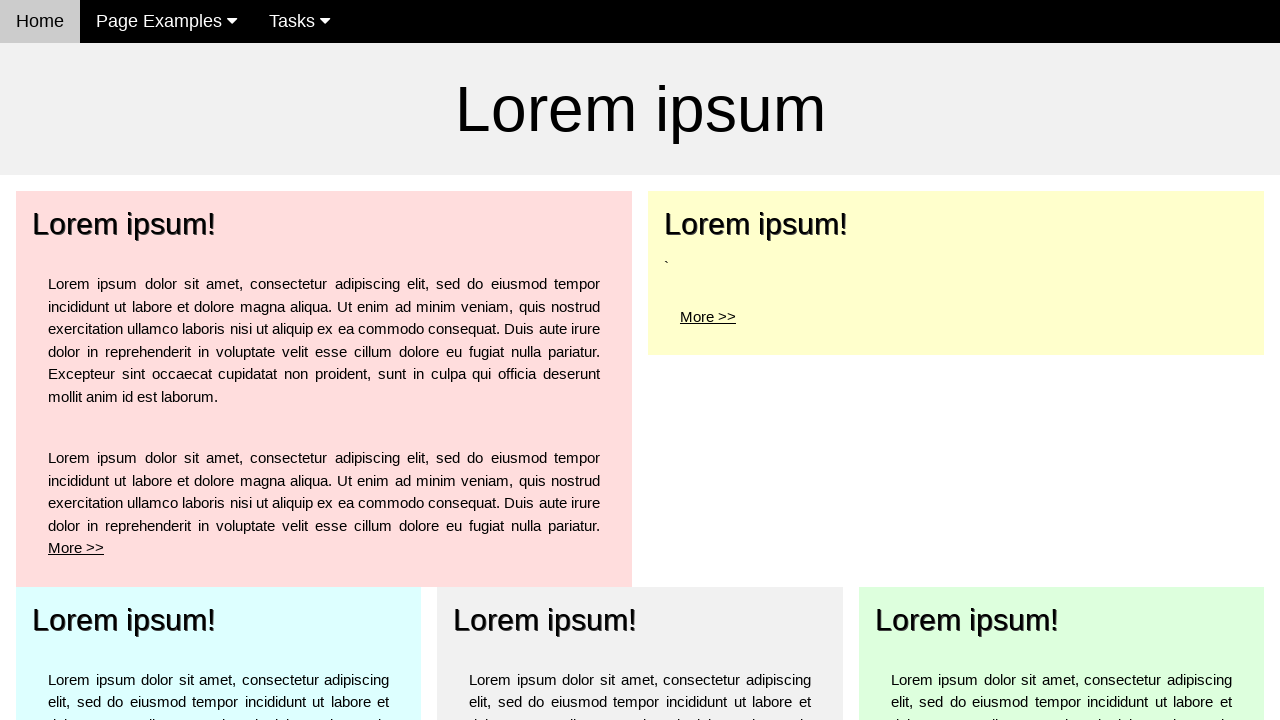

Verified h1 element font size is 64px
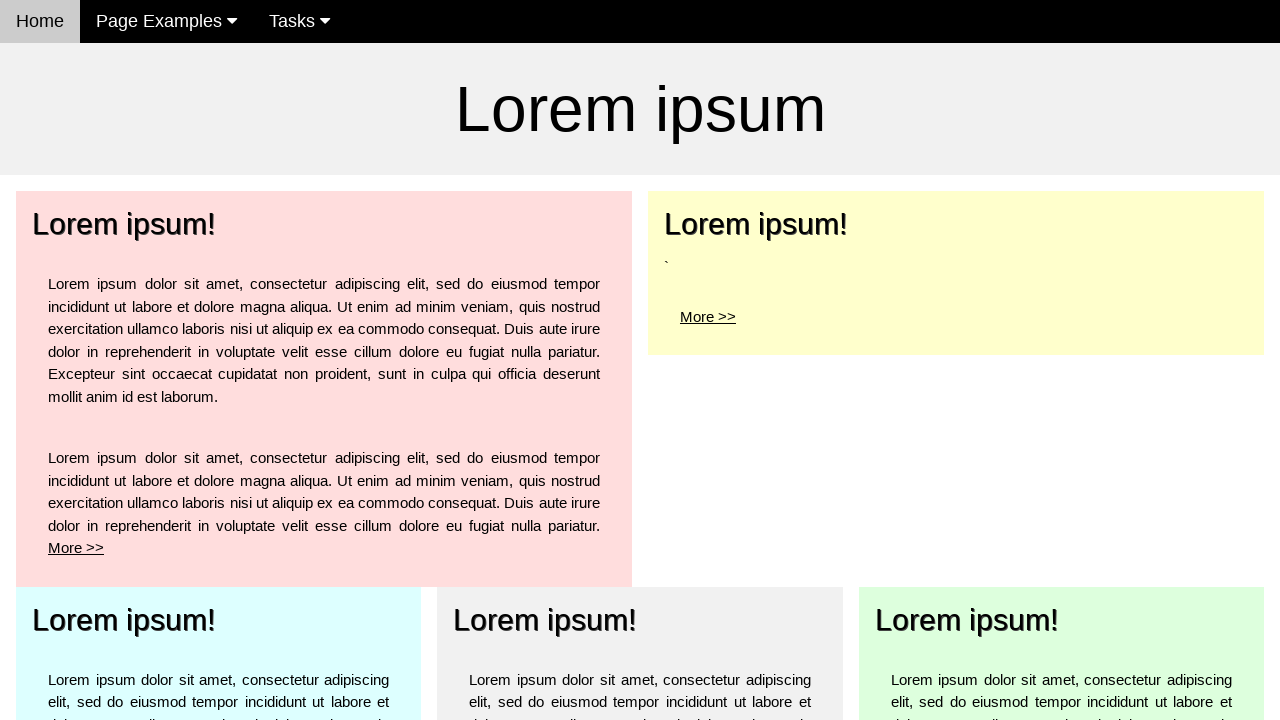

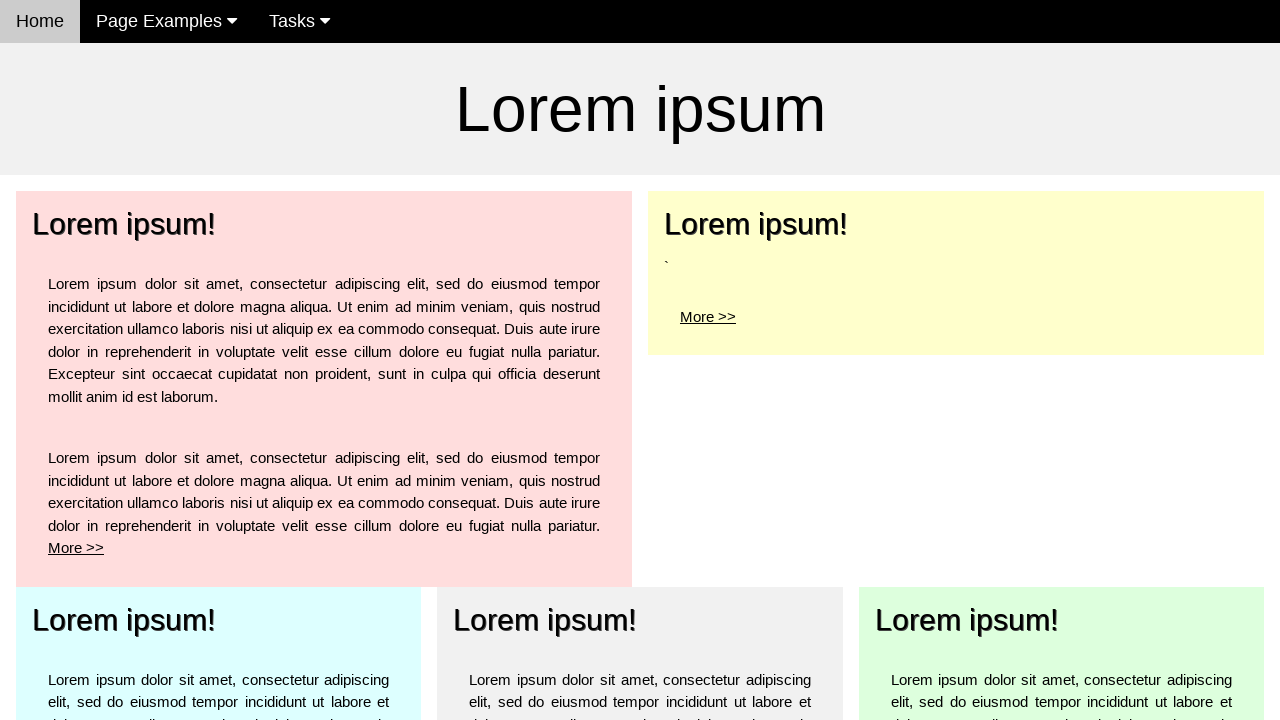